Tests click-and-hold, move to element, and release sequence for manual drag operation

Starting URL: https://crossbrowsertesting.github.io/drag-and-drop

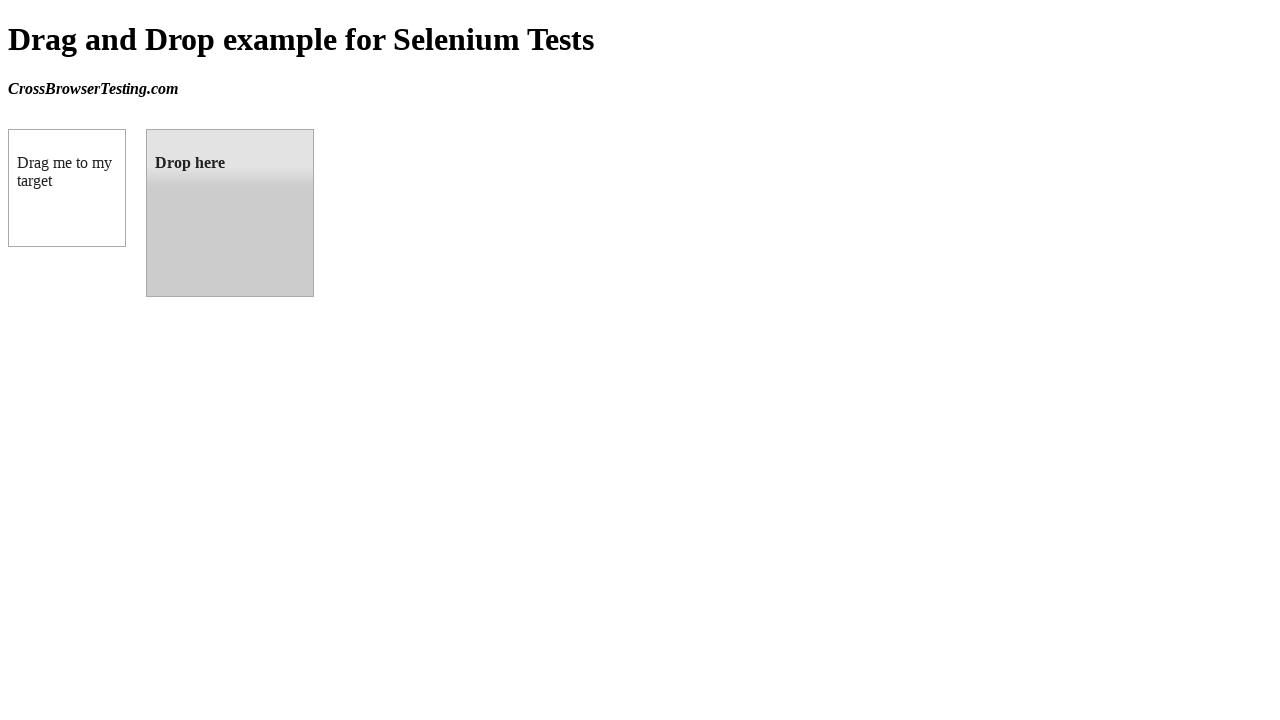

Located source element (draggable box A)
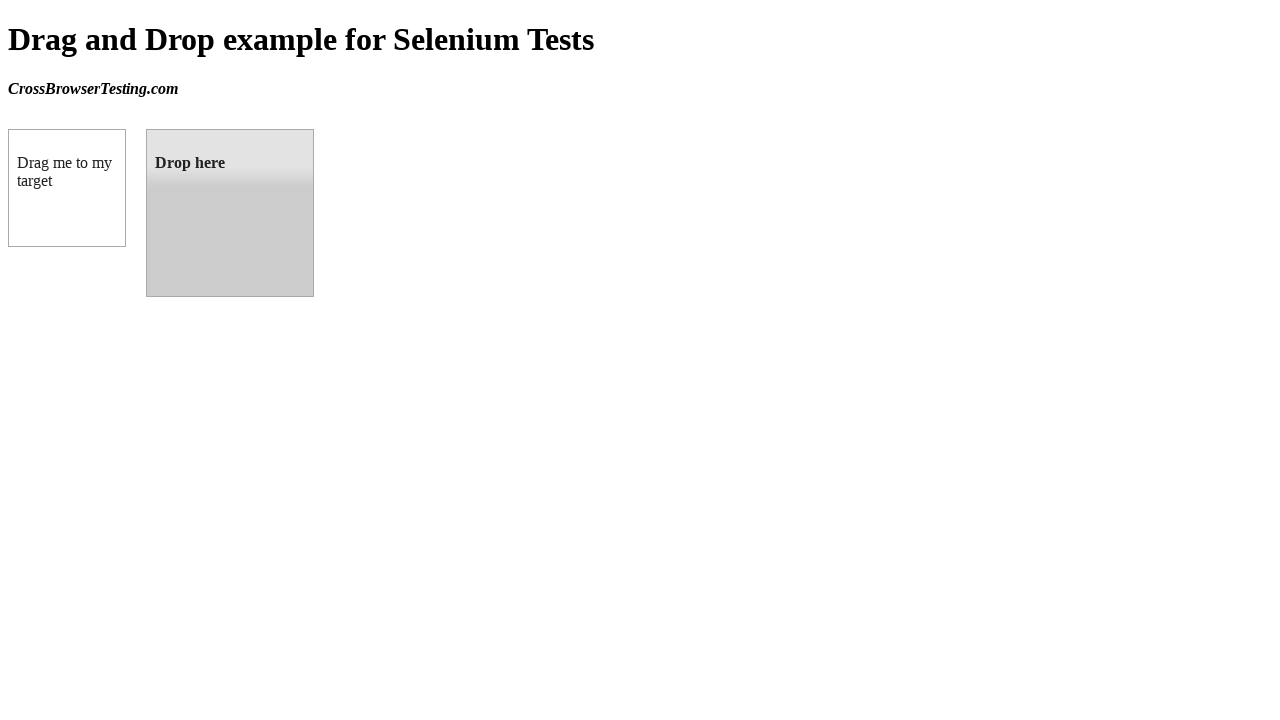

Located target element (droppable box B)
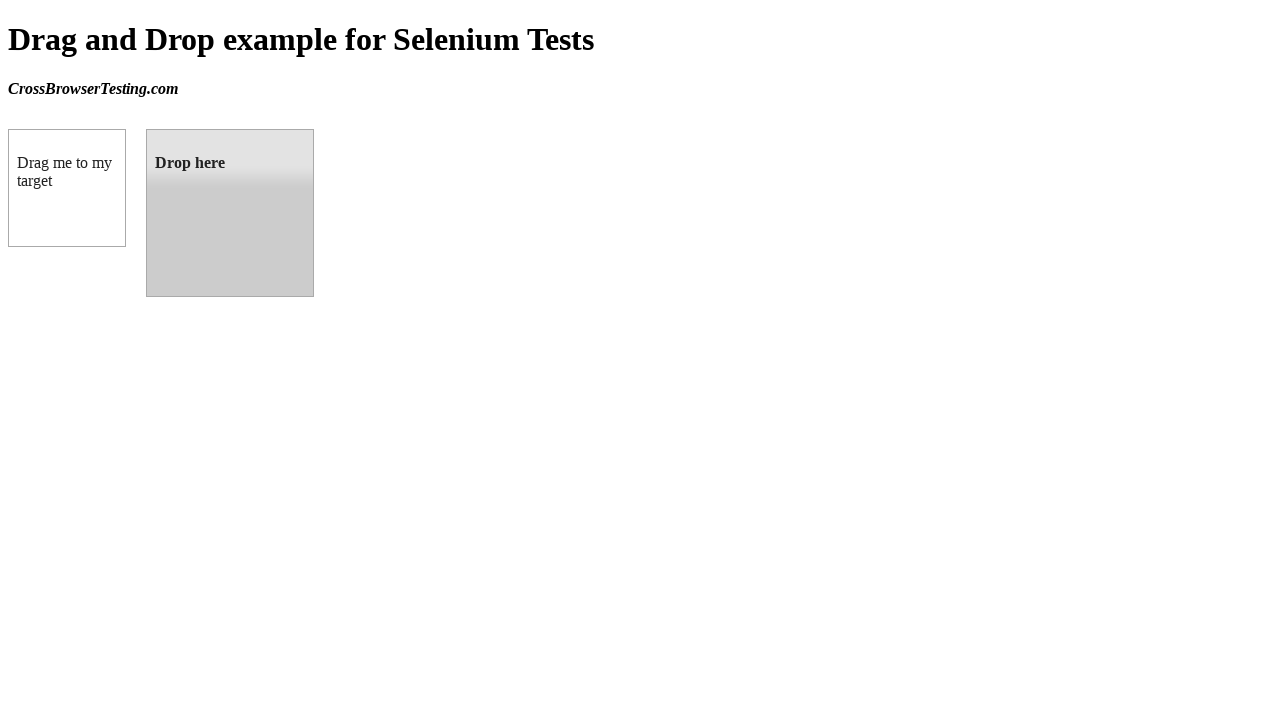

Retrieved source element bounding box
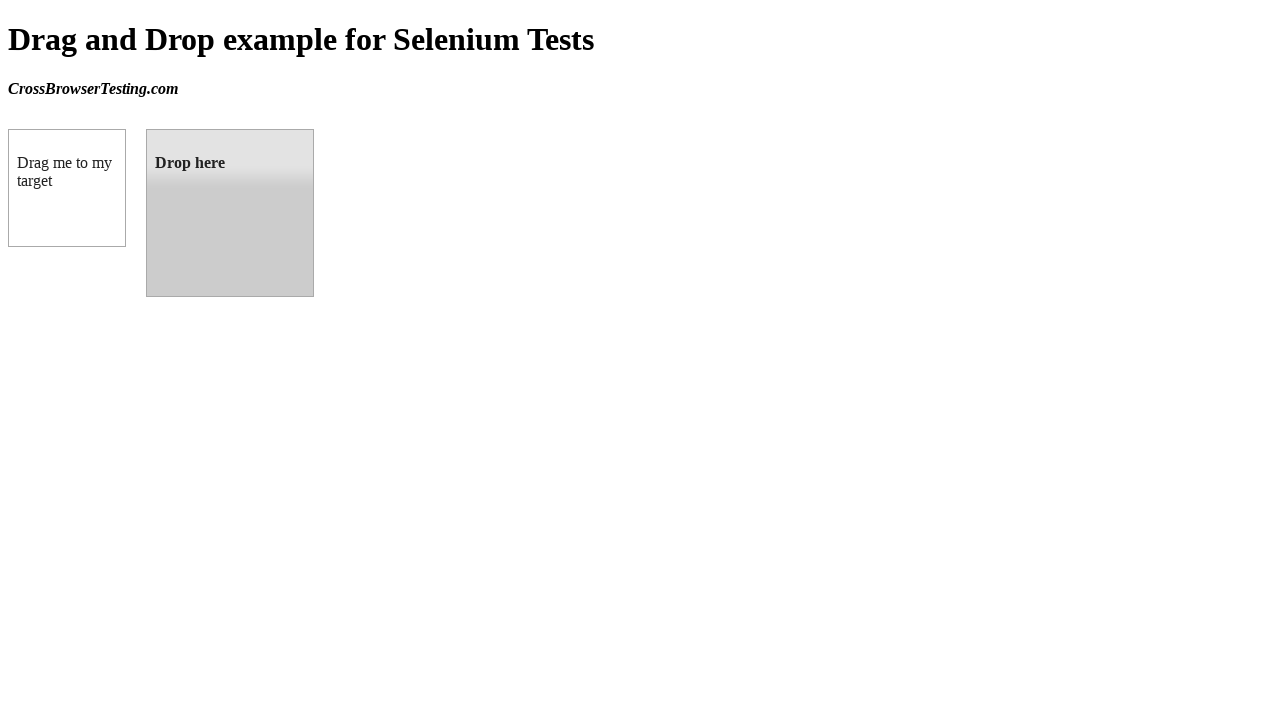

Retrieved target element bounding box
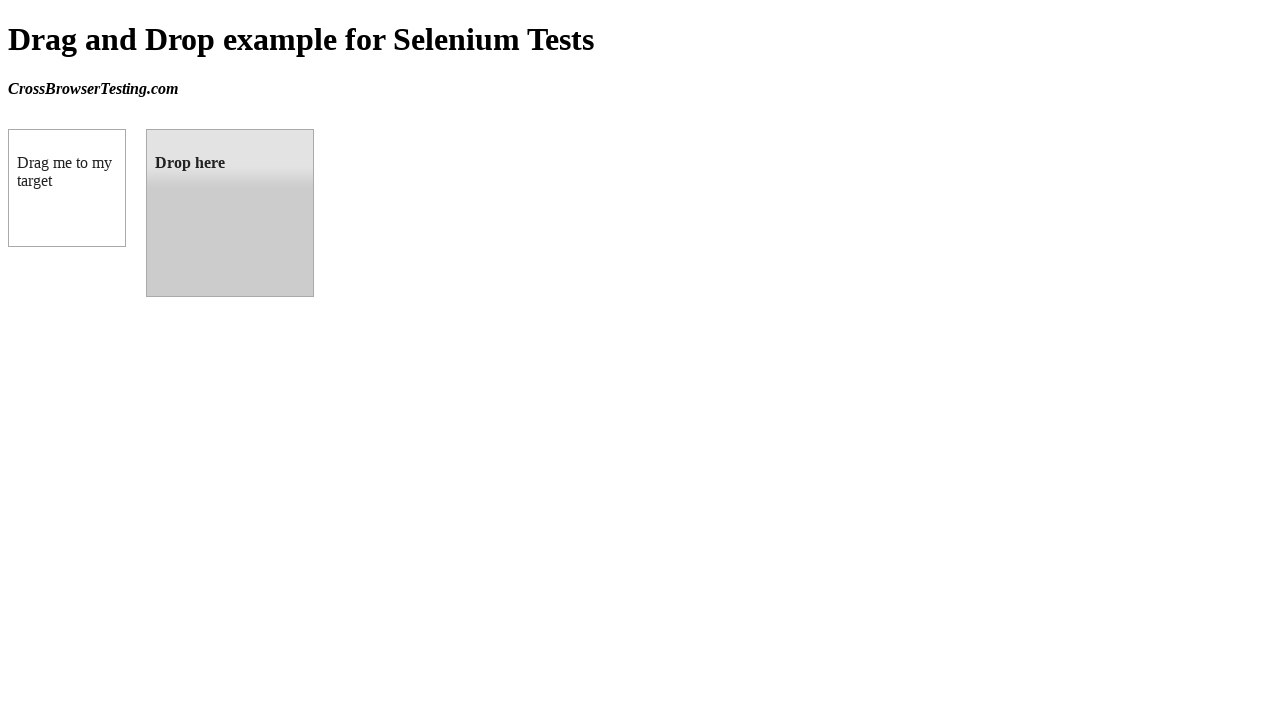

Moved mouse to center of source element at (67, 188)
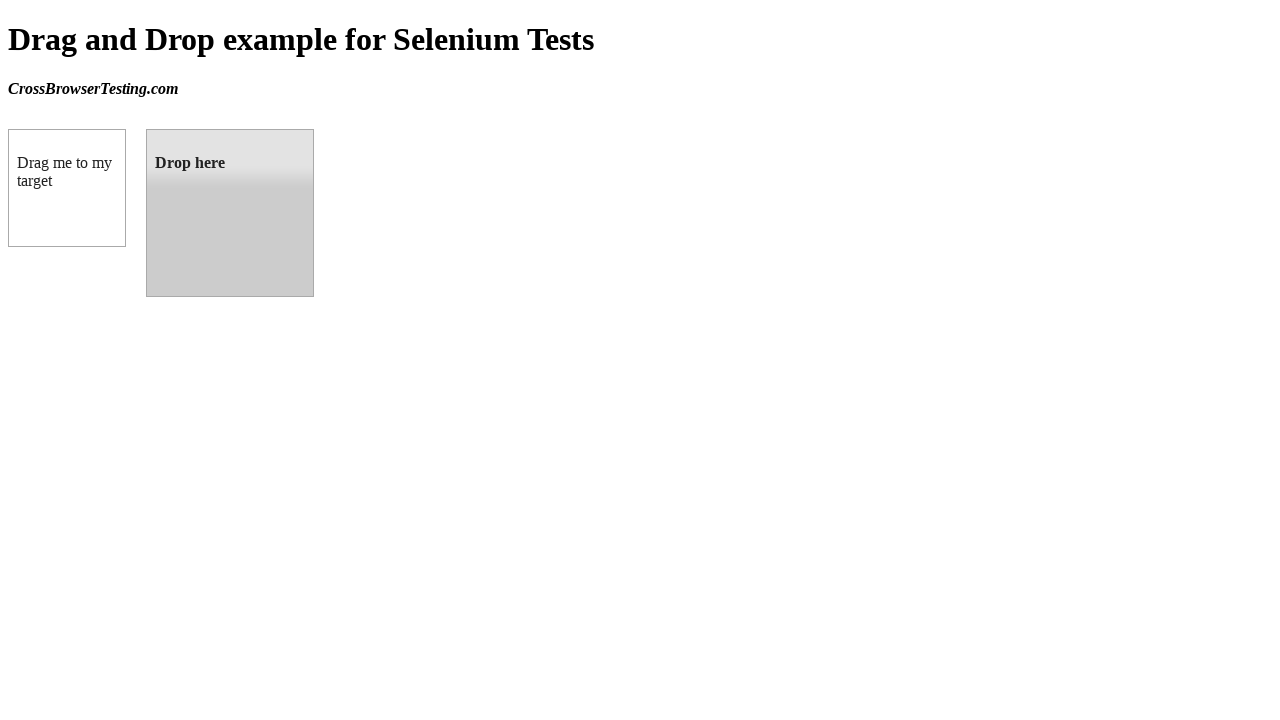

Pressed mouse button down (click and hold) at (67, 188)
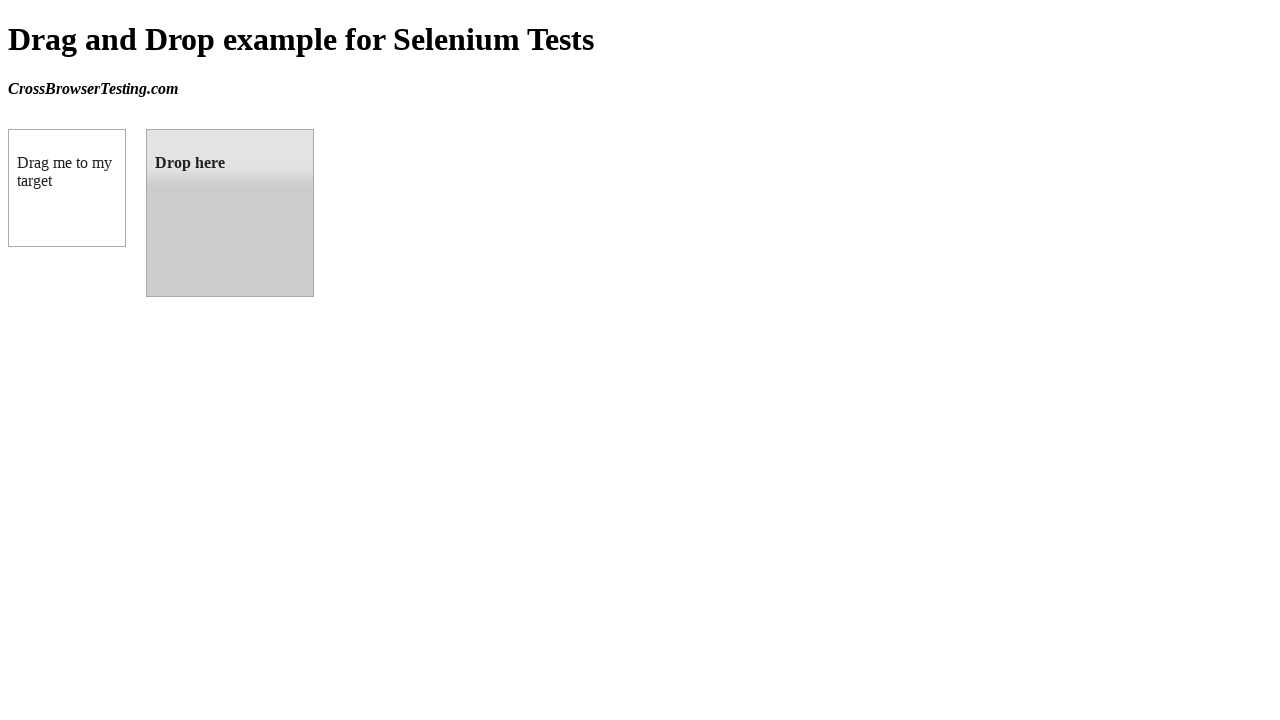

Moved mouse to center of target element while holding at (230, 213)
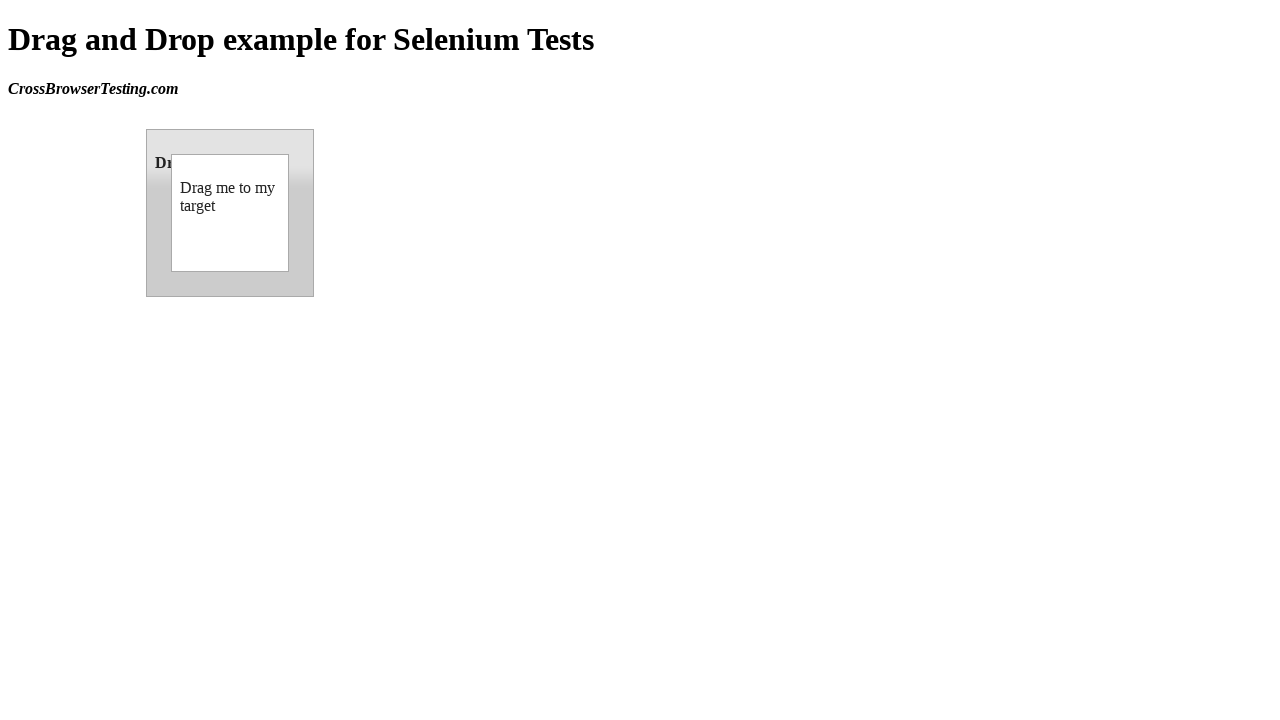

Released mouse button to complete drag operation at (230, 213)
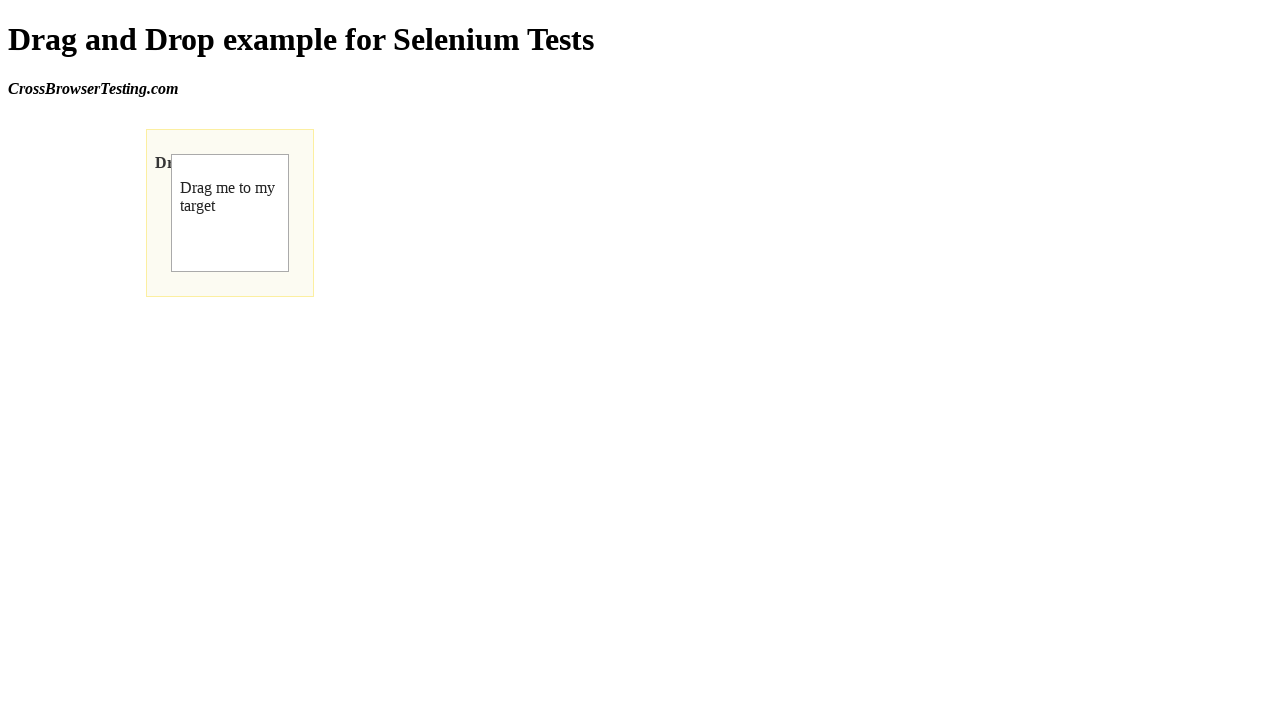

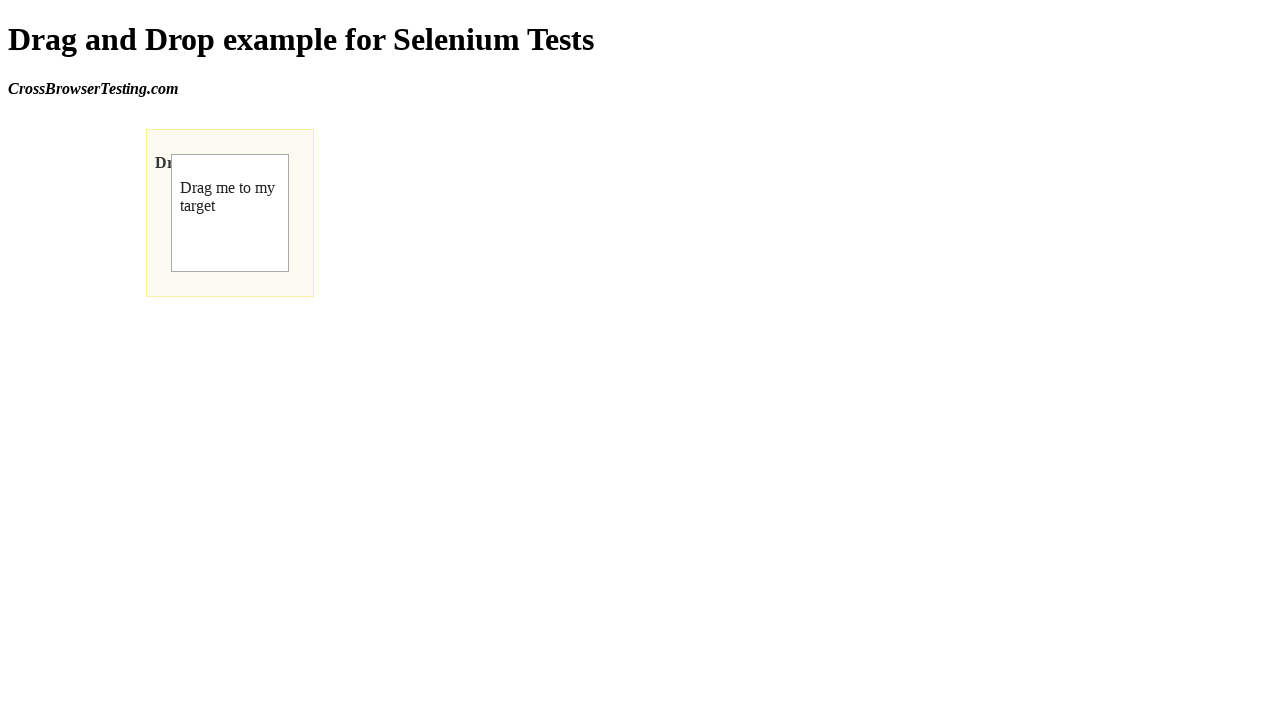